Tests context menu functionality by navigating to the Context Menu page, performing a right-click on an image to trigger an alert, accepting the alert, clicking the image normally, and navigating back.

Starting URL: https://the-internet.herokuapp.com/

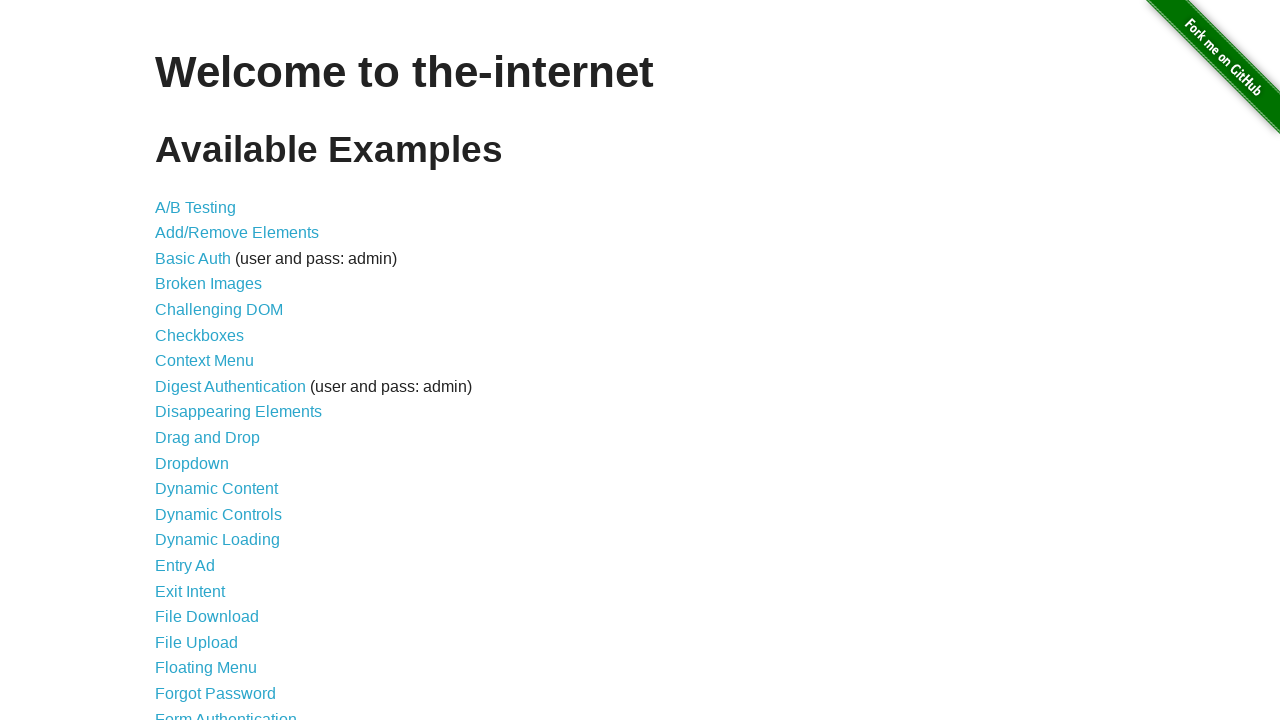

Clicked on Context Menu link (7th item in the list) at (204, 361) on #content > ul > li:nth-child(7) > a
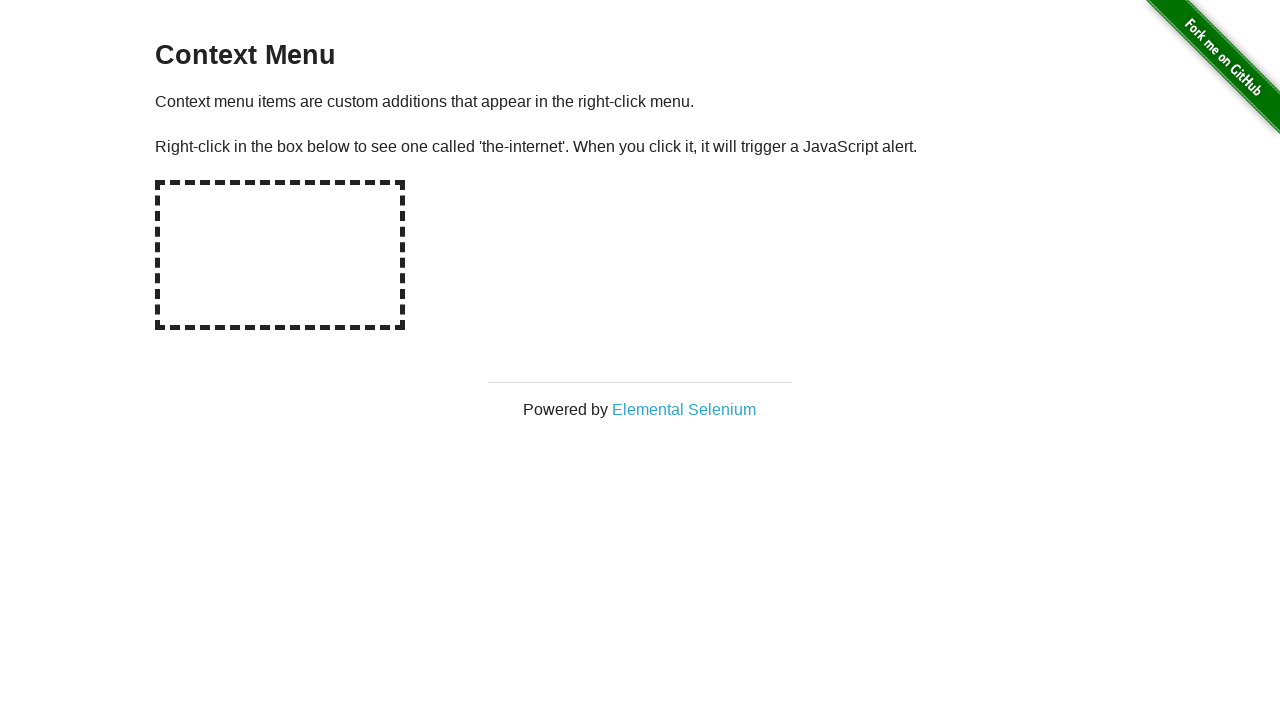

Context Menu page loaded and hot-spot image selector found
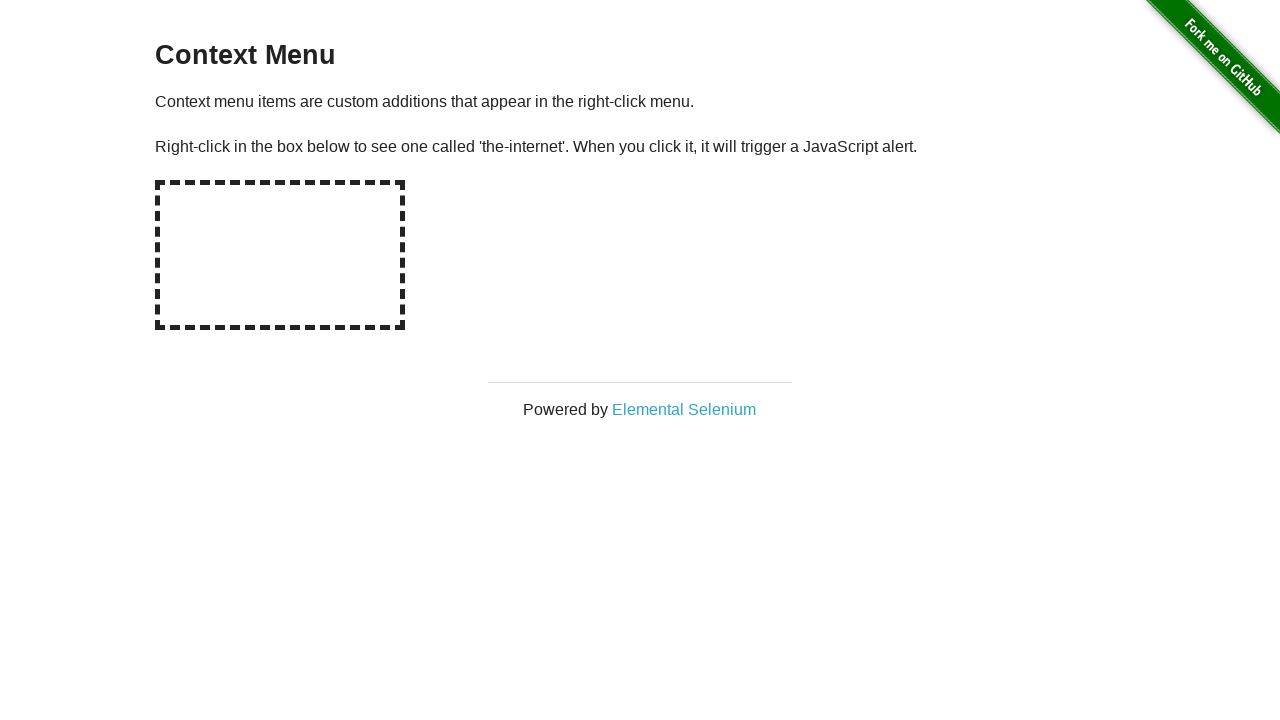

Dialog handler set up to automatically accept alerts
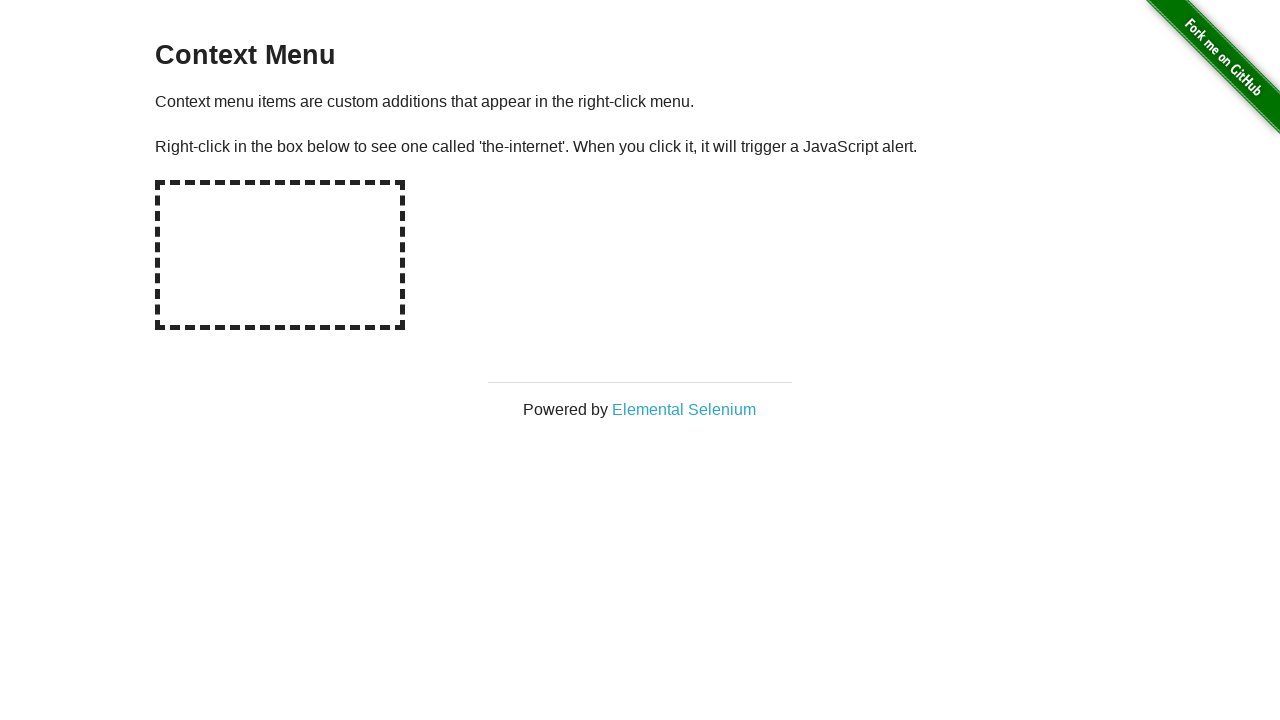

Right-clicked on the hot-spot image to trigger context menu alert at (280, 255) on #hot-spot
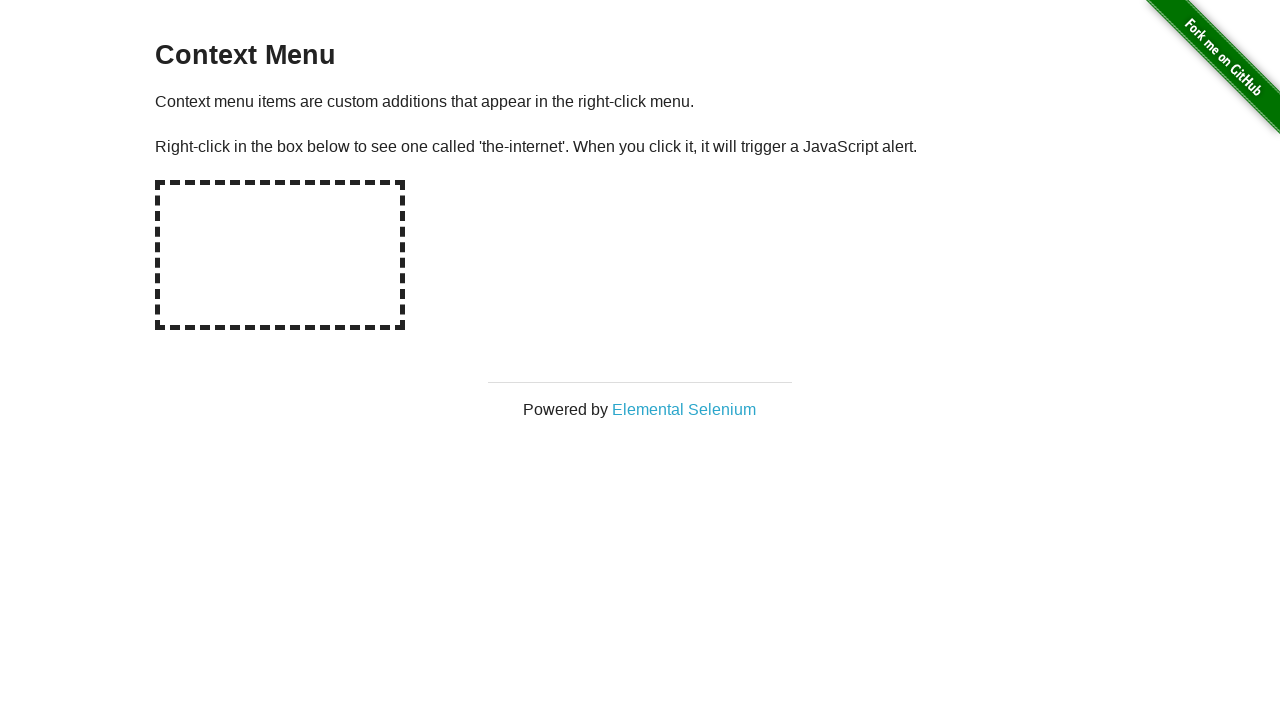

Waited for alert to be processed
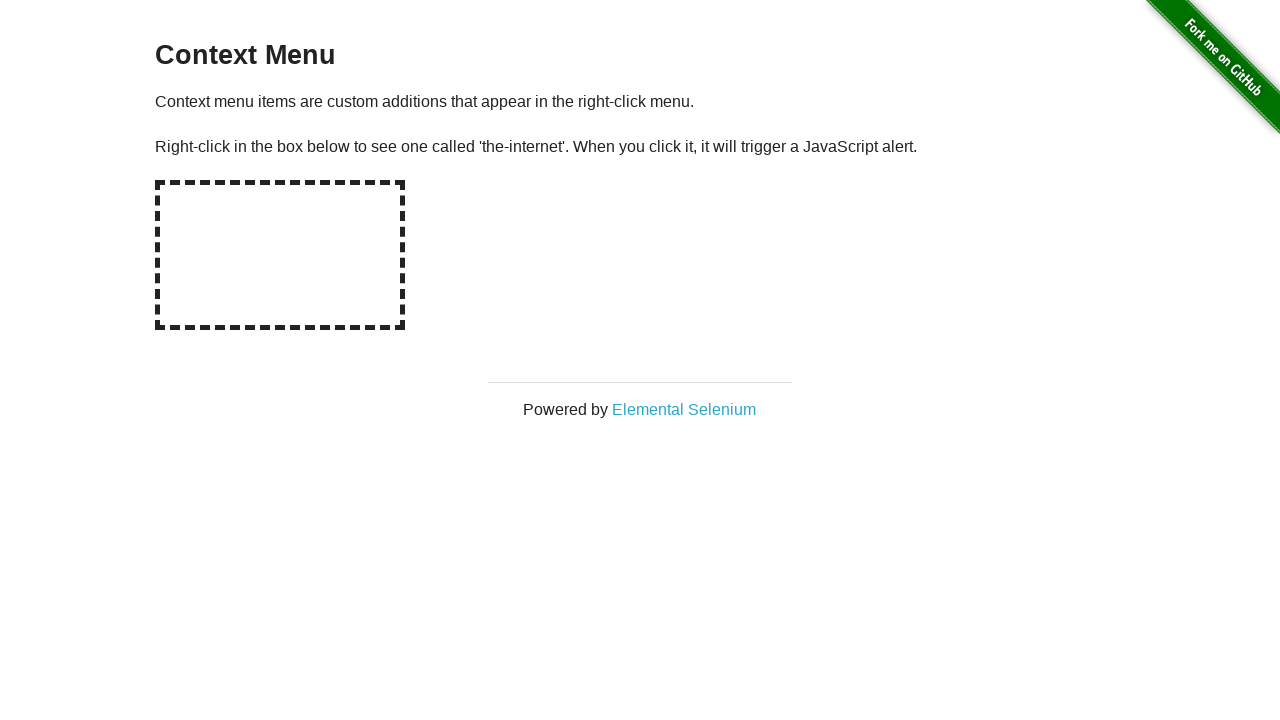

Clicked on the hot-spot image normally at (280, 255) on #hot-spot
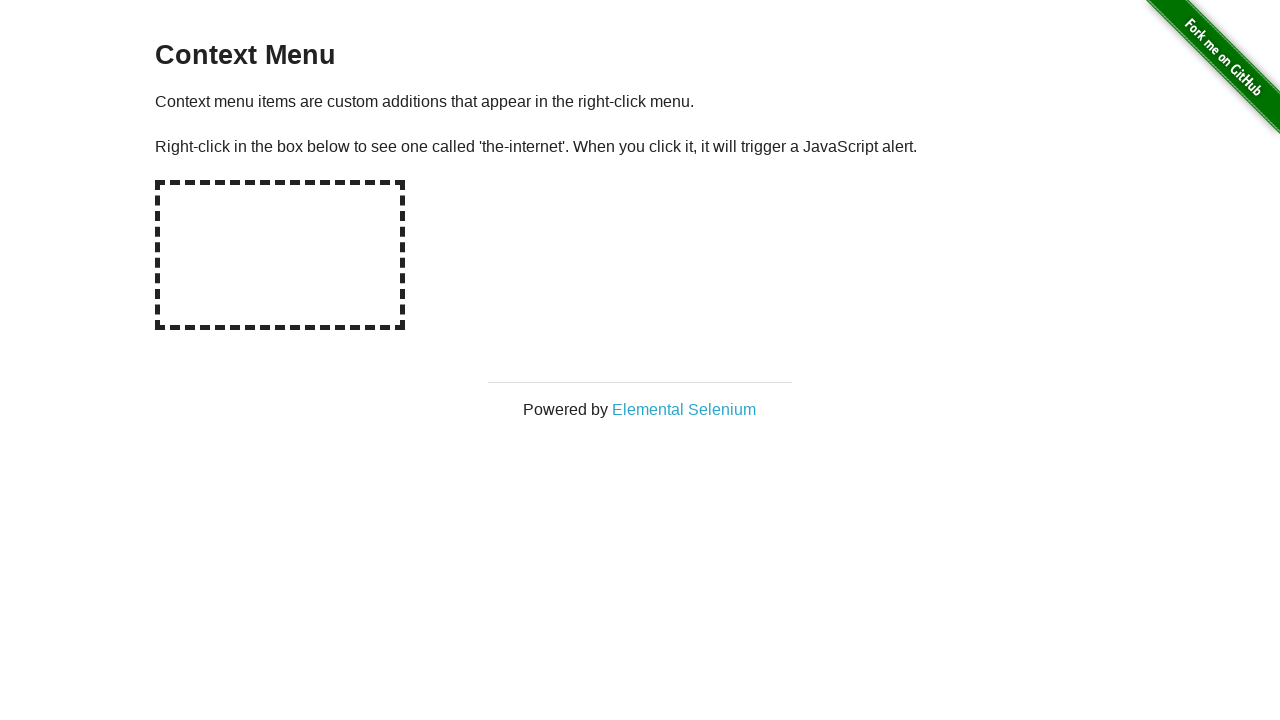

Navigated back to the main page
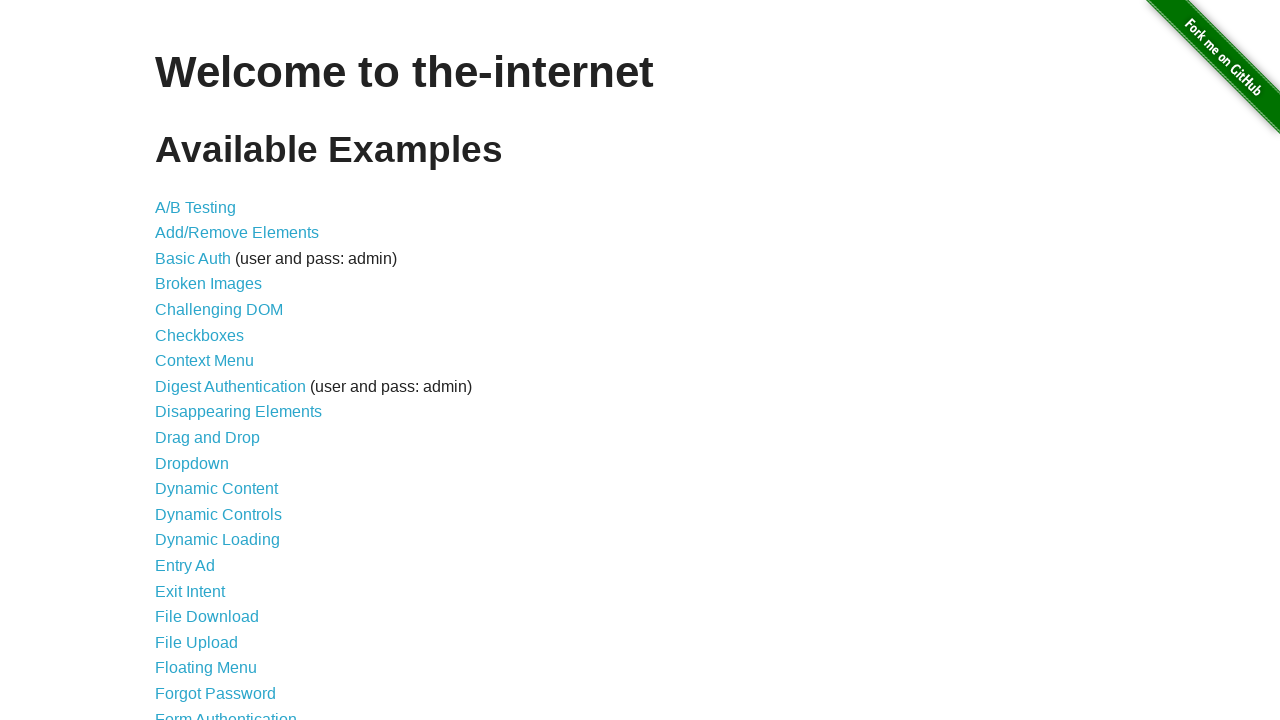

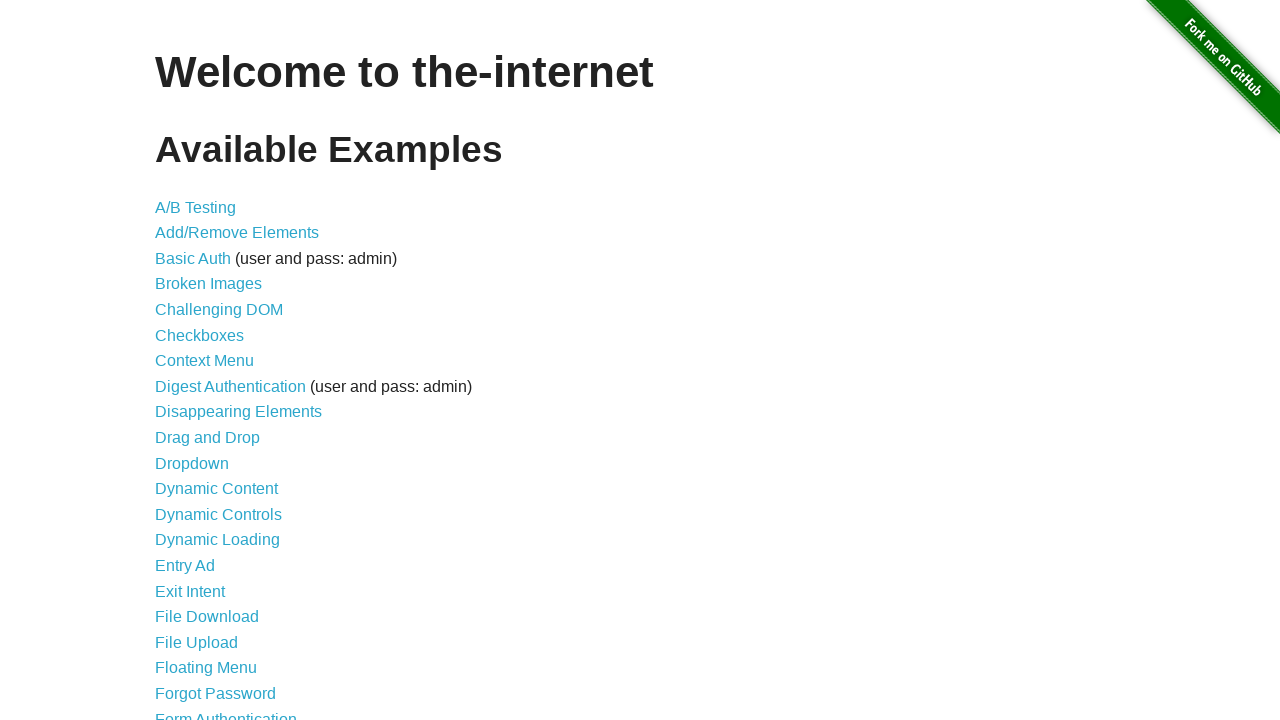